Tests browser fingerprinting by navigating to amiunique.org and waiting for the fingerprint analysis to complete

Starting URL: https://amiunique.org/fp

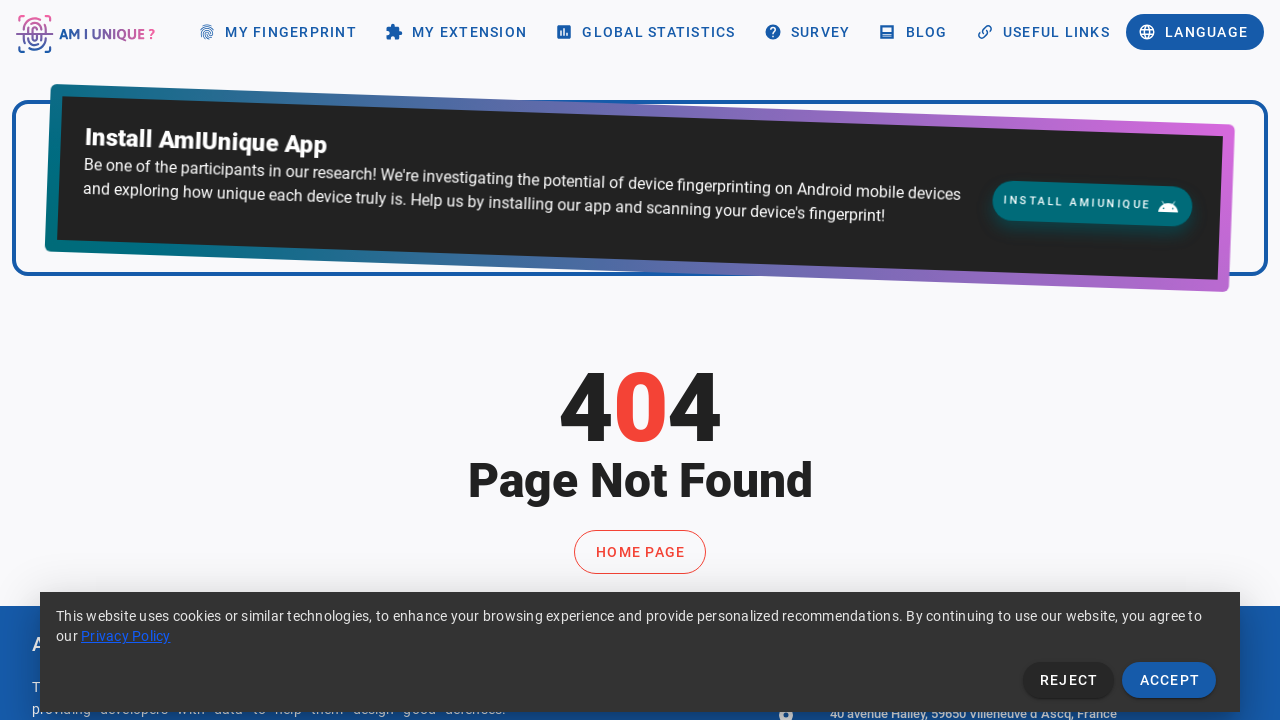

Waited 3 seconds for fingerprint analysis to begin
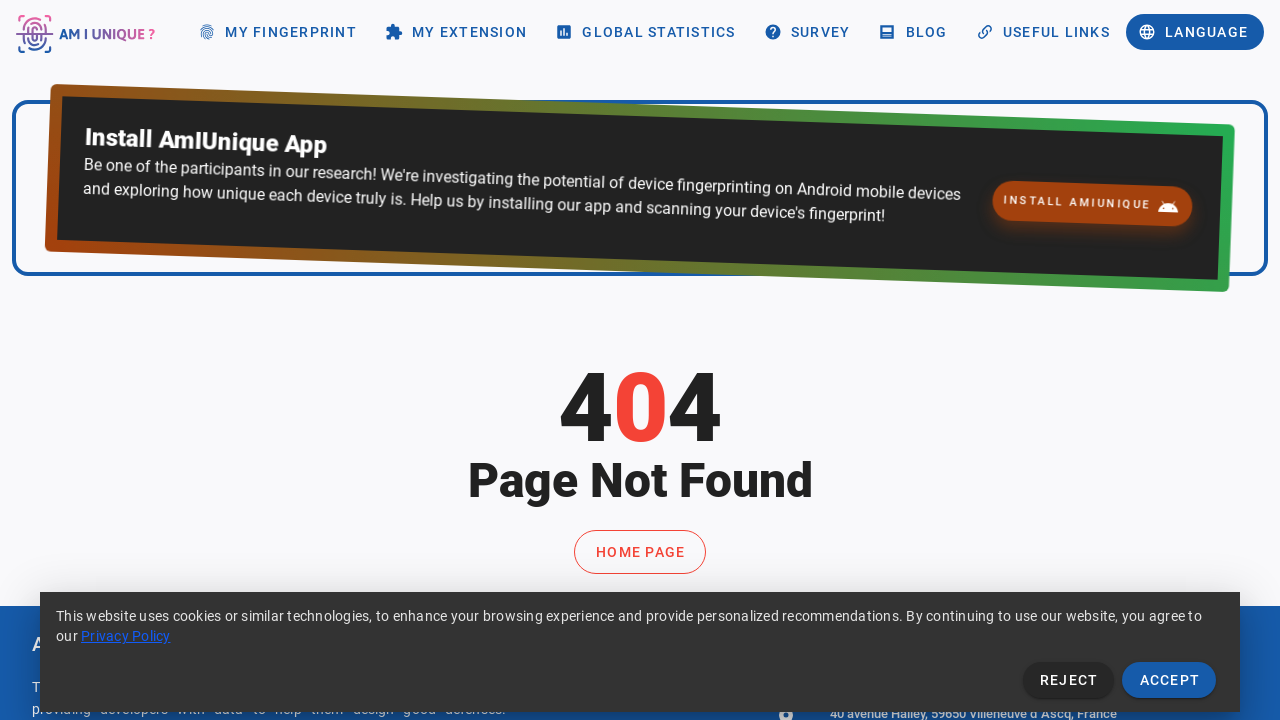

Waited for network idle state - fingerprint analysis complete
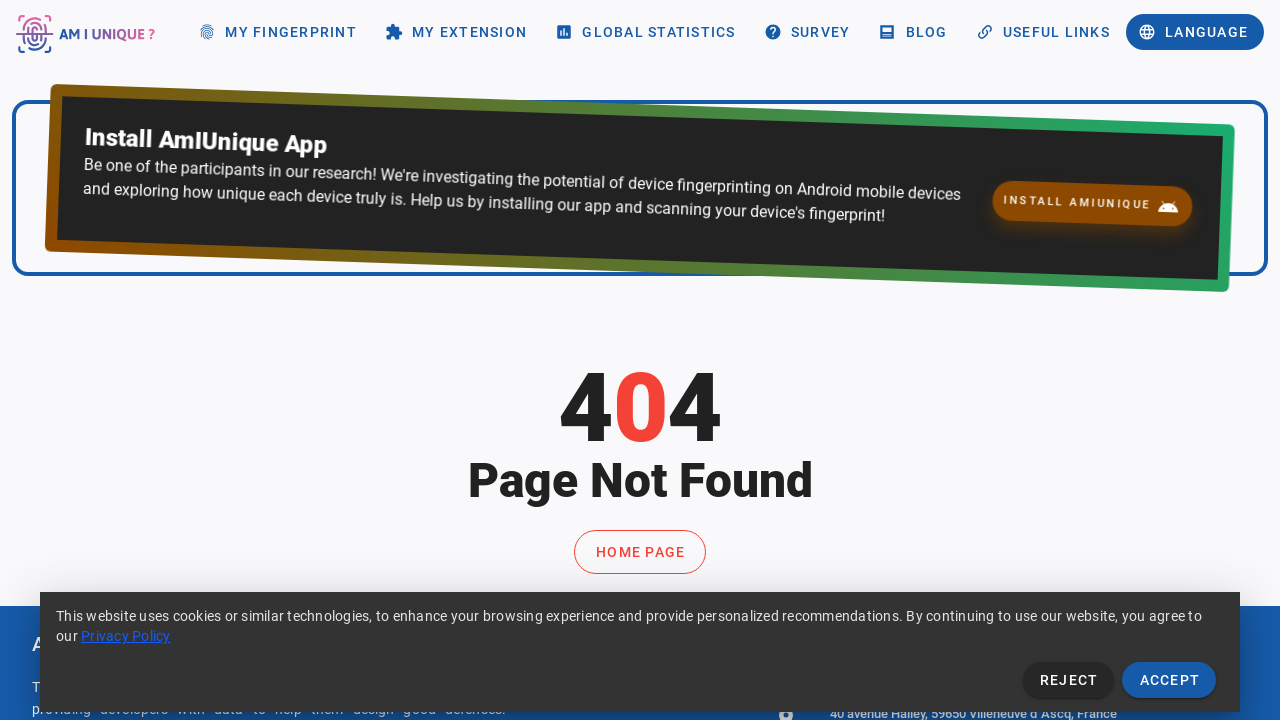

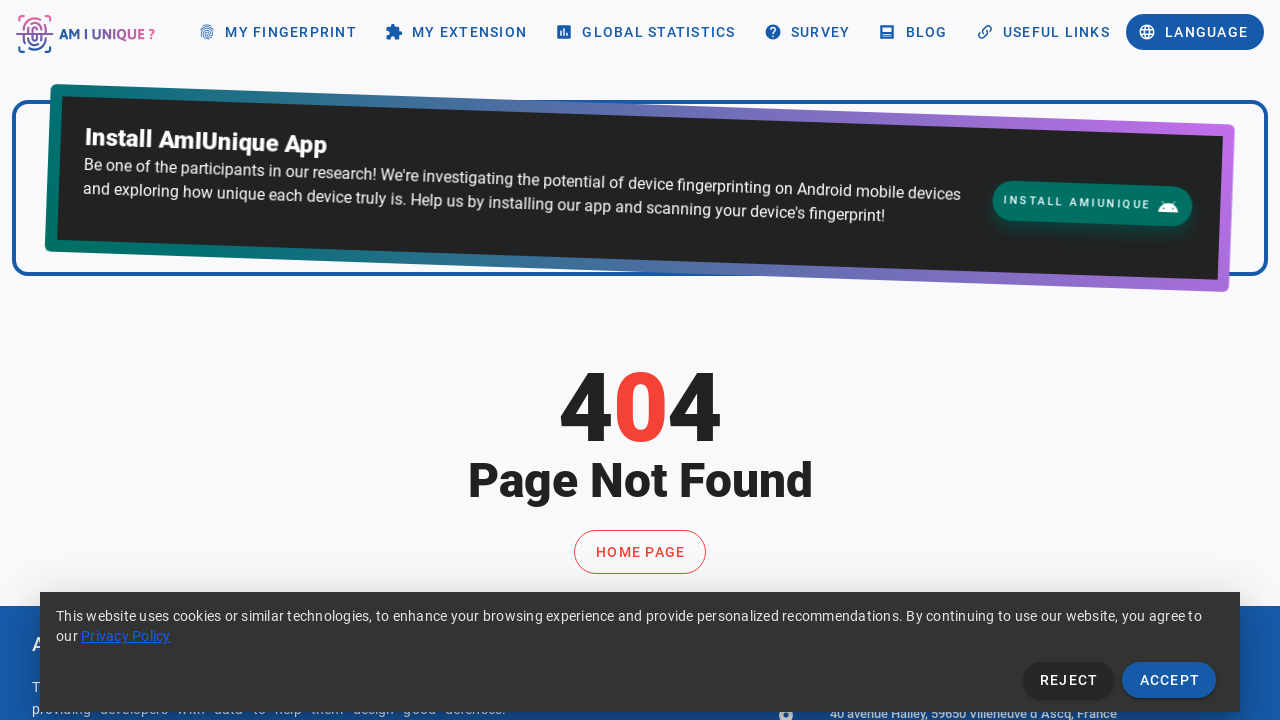